Tests scrolling functionality and table interaction by scrolling the main window and a fixed table element, then verifying table data is accessible

Starting URL: https://rahulshettyacademy.com/AutomationPractice/

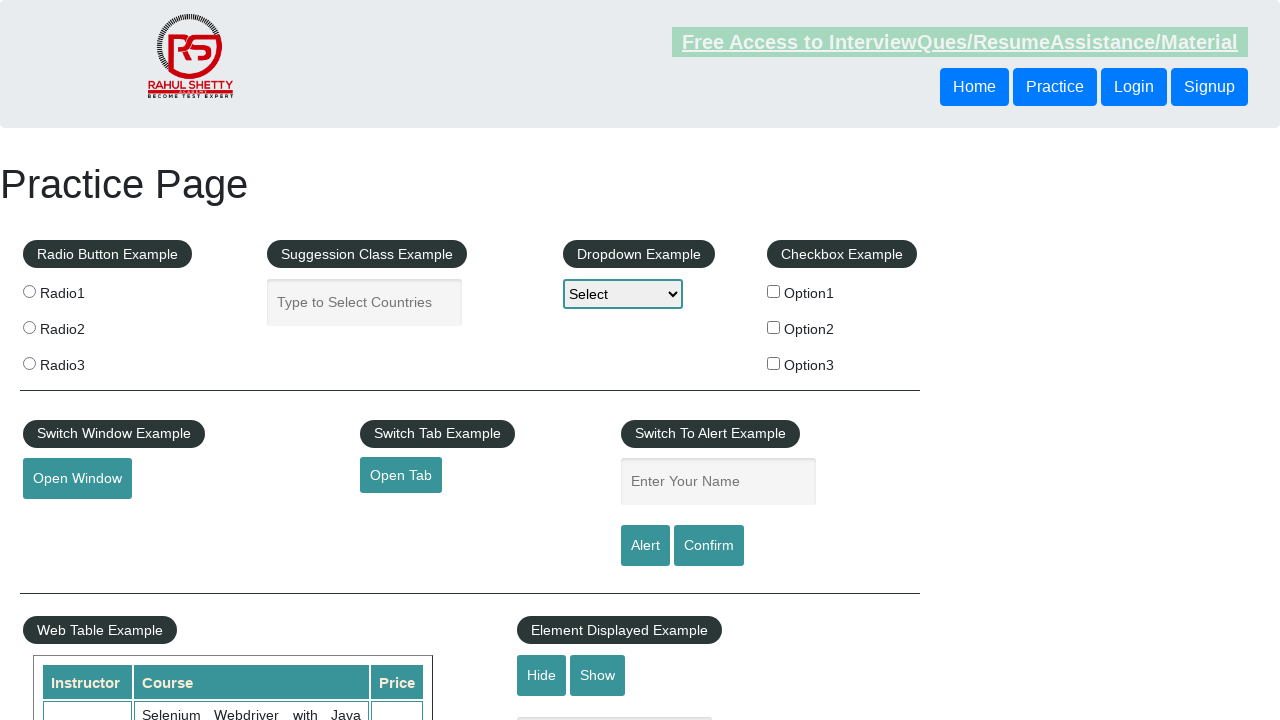

Scrolled main window down by 500 pixels
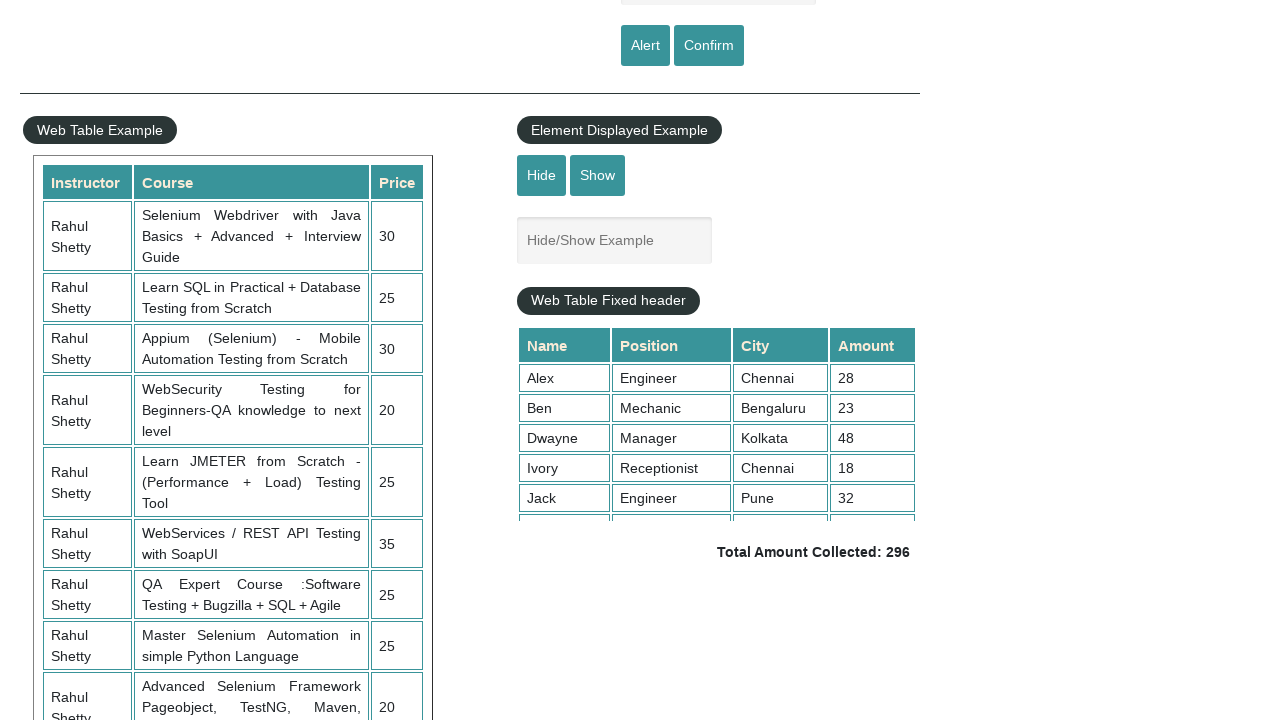

Waited 3 seconds for scroll to complete
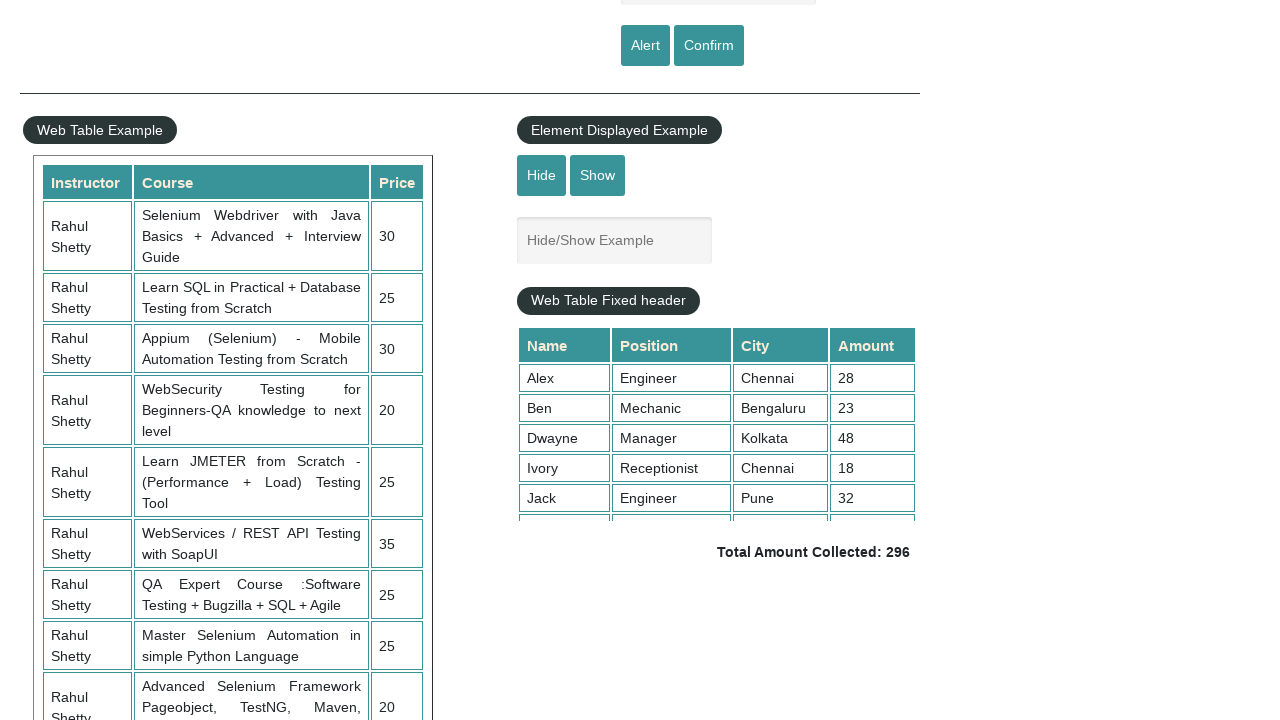

Scrolled fixed table element to bottom (5000px)
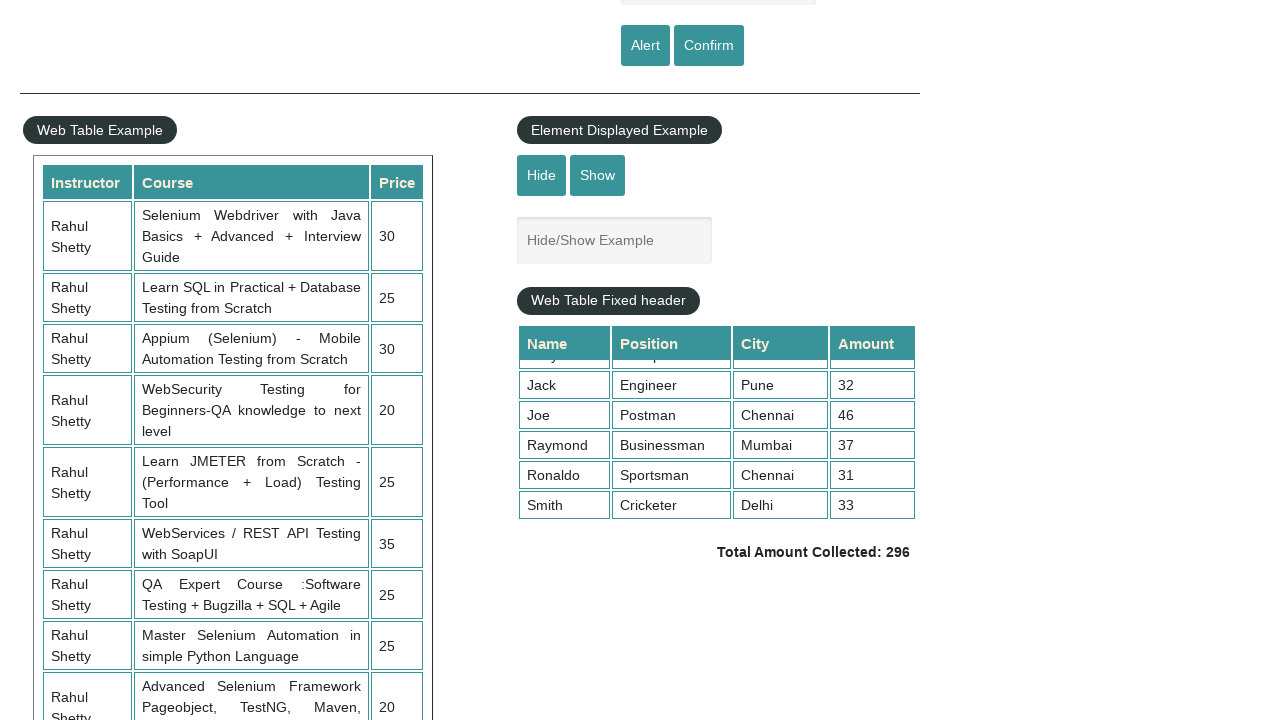

Table 4th column values are now visible
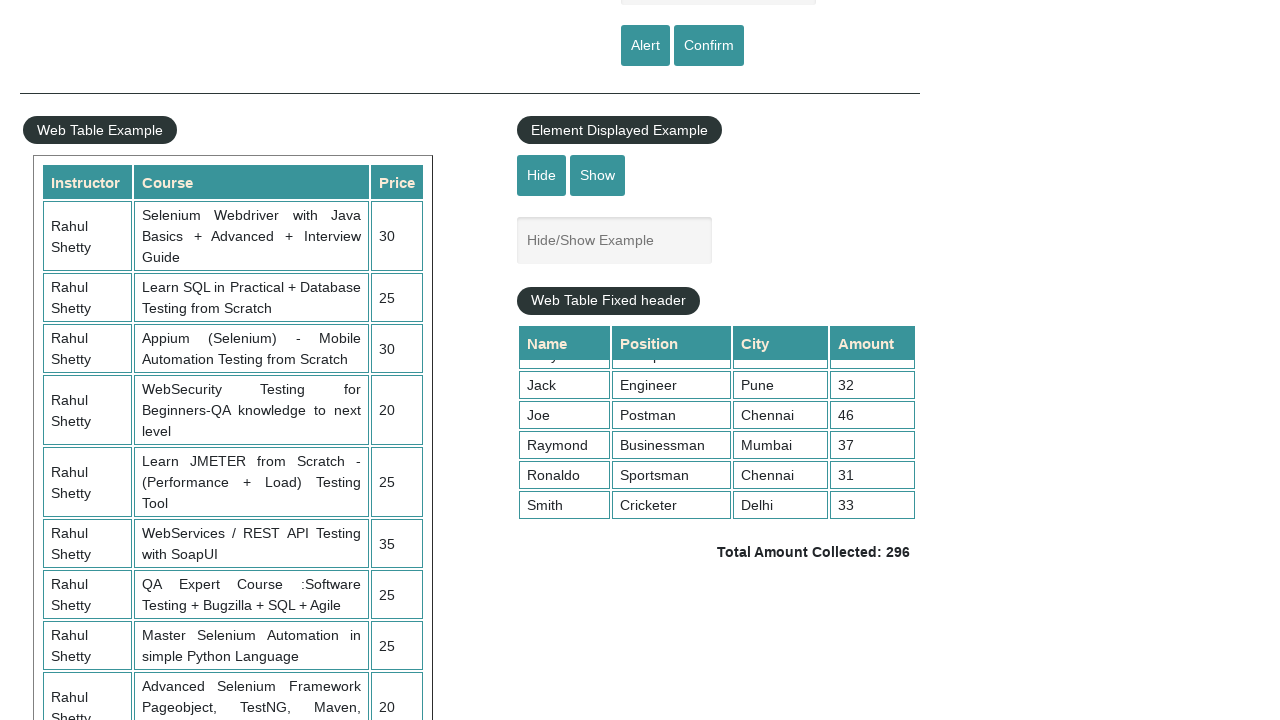

Retrieved all text contents from 4th column (9 values)
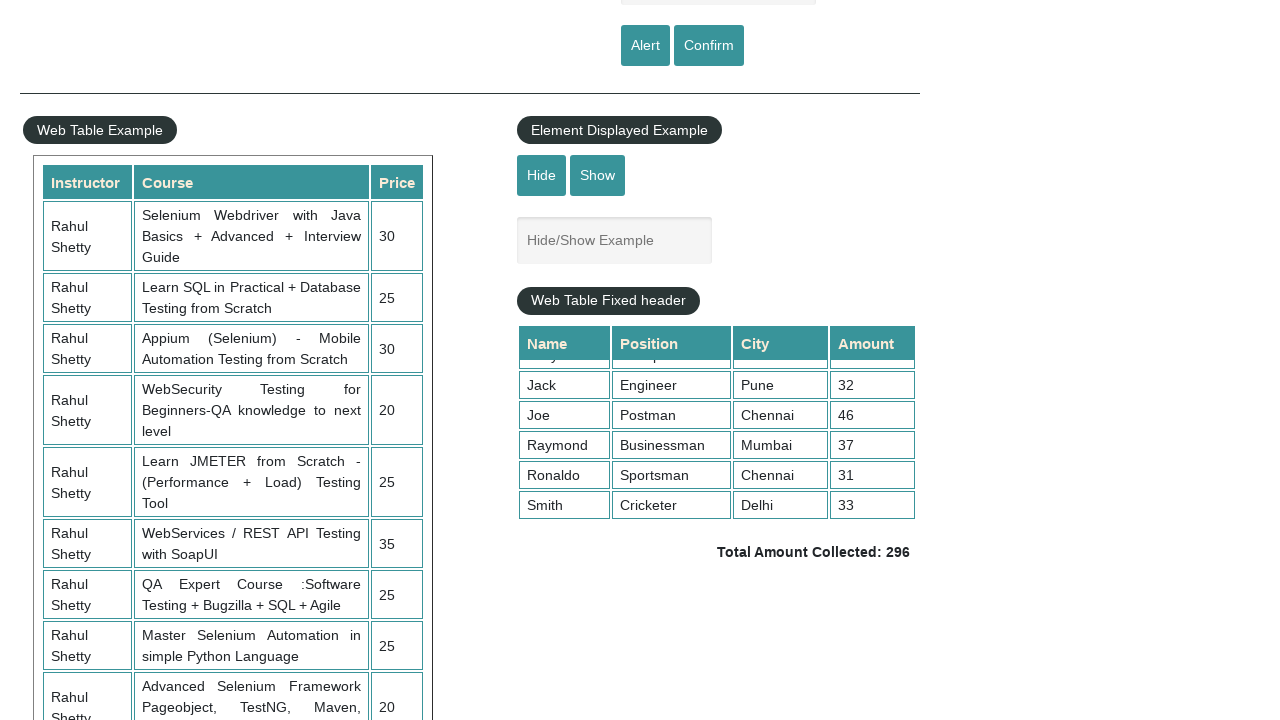

Calculated sum of table values: 296
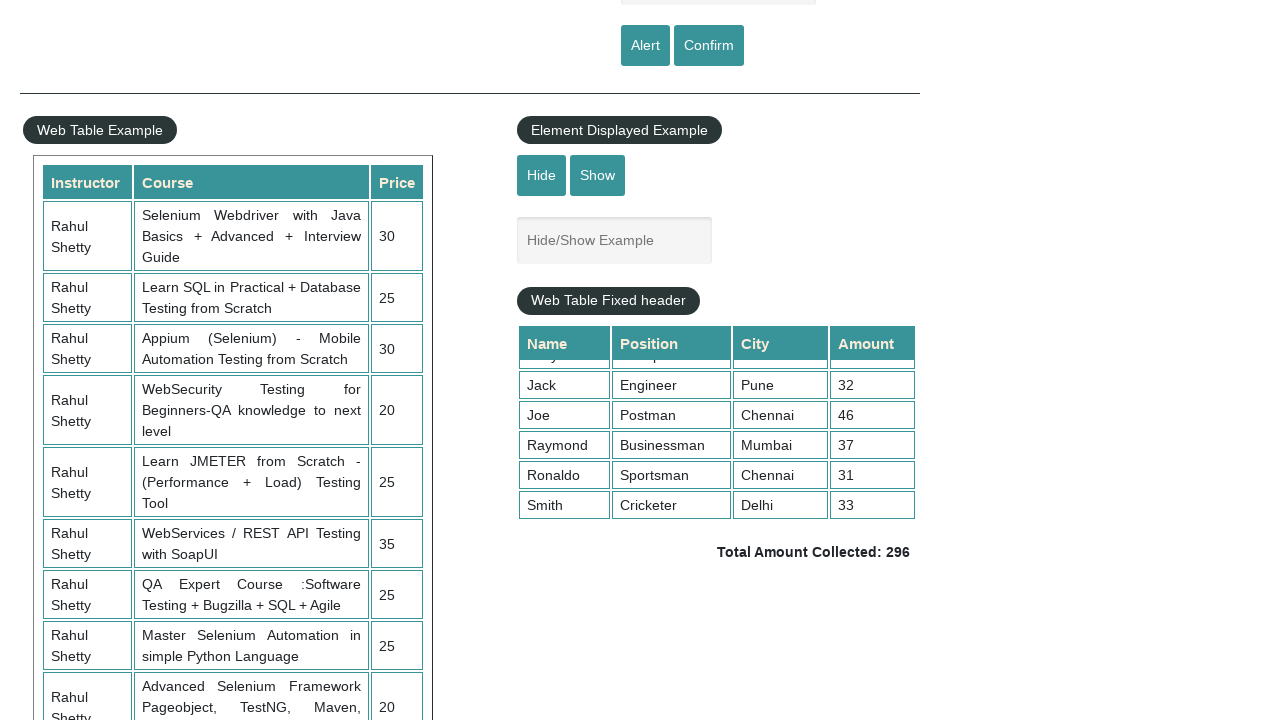

Retrieved total amount from page:  Total Amount Collected: 296 
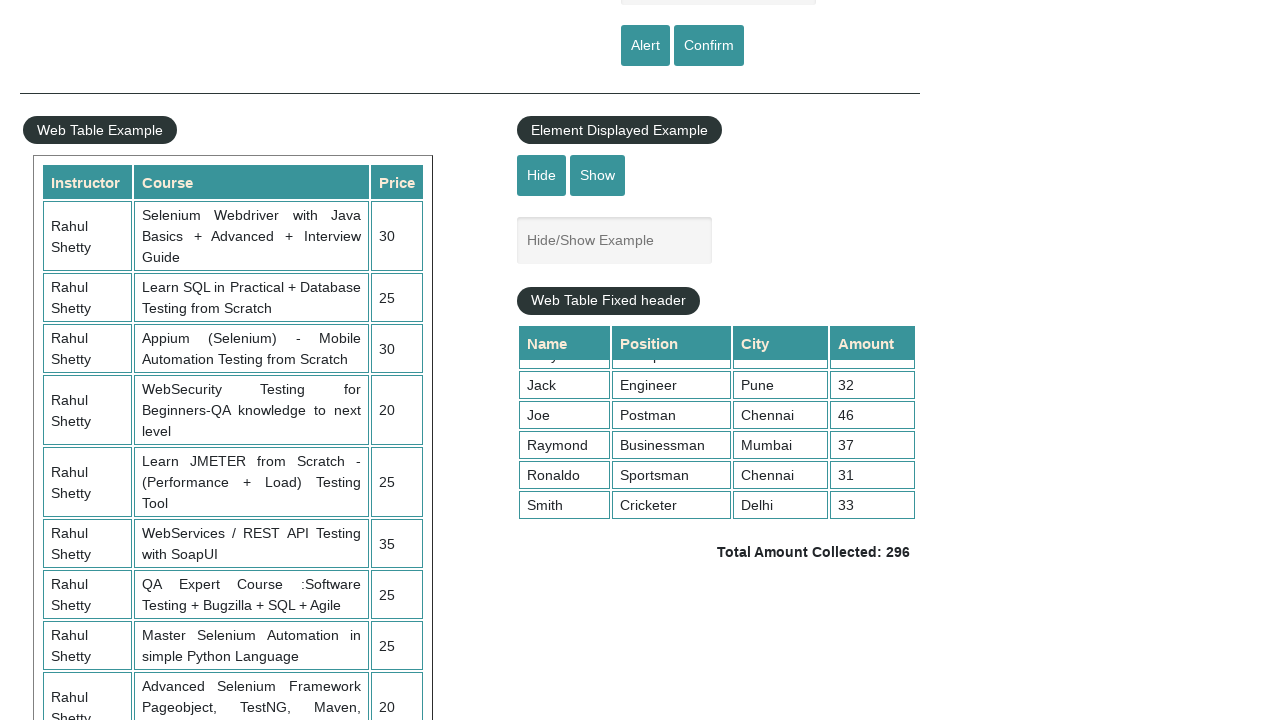

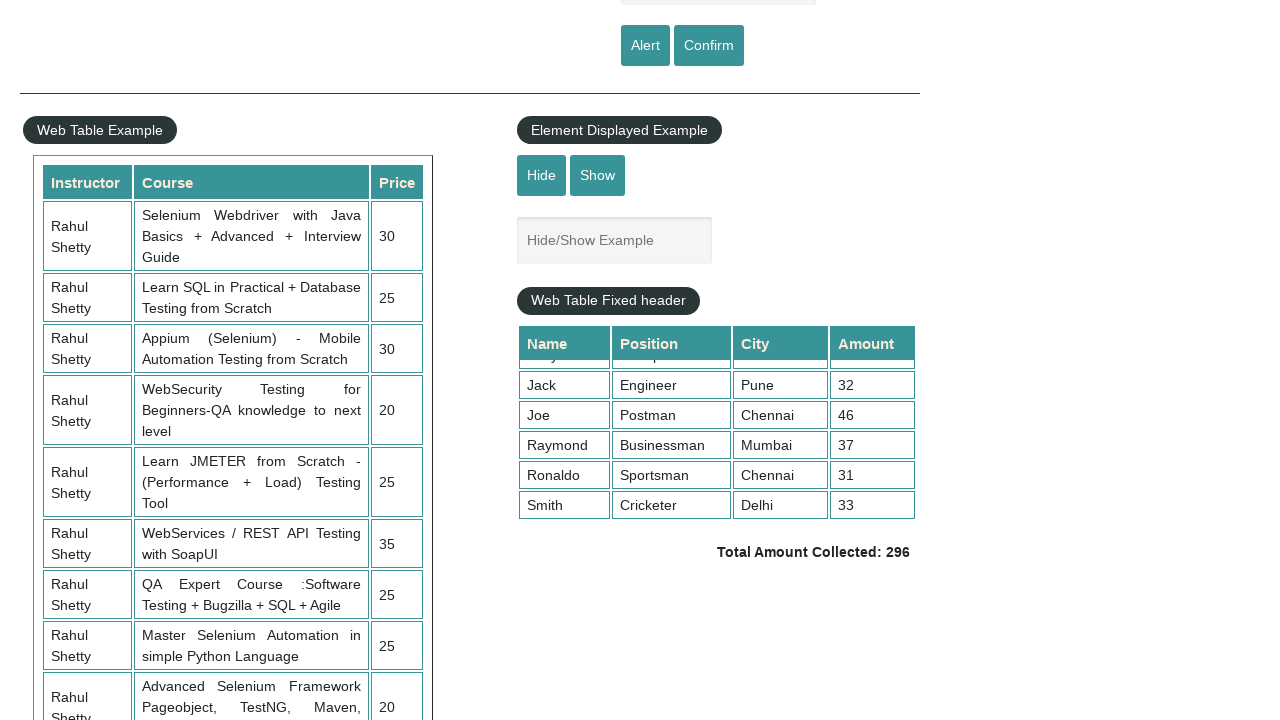